Opens multiple new windows by clicking the same link twice to test handling multiple browser windows

Starting URL: https://the-internet.herokuapp.com/windows

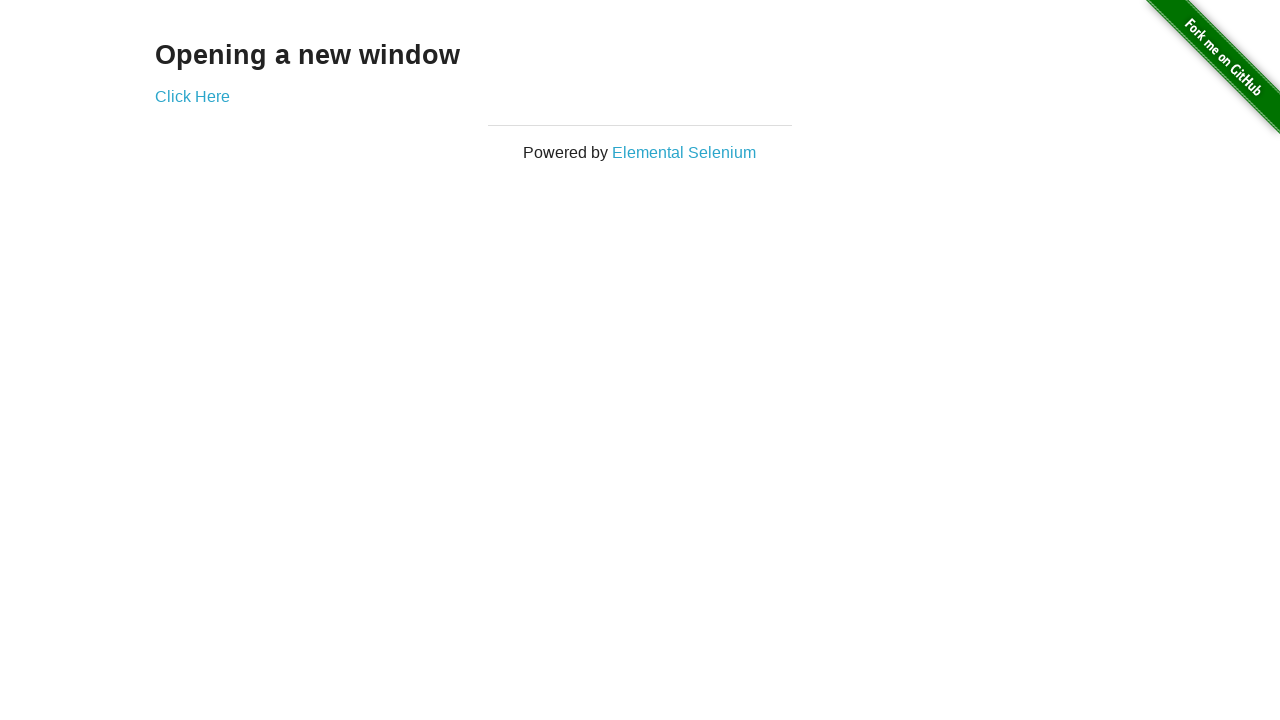

Clicked 'Click Here' link to open first new window at (192, 96) on a:has-text('Click Here')
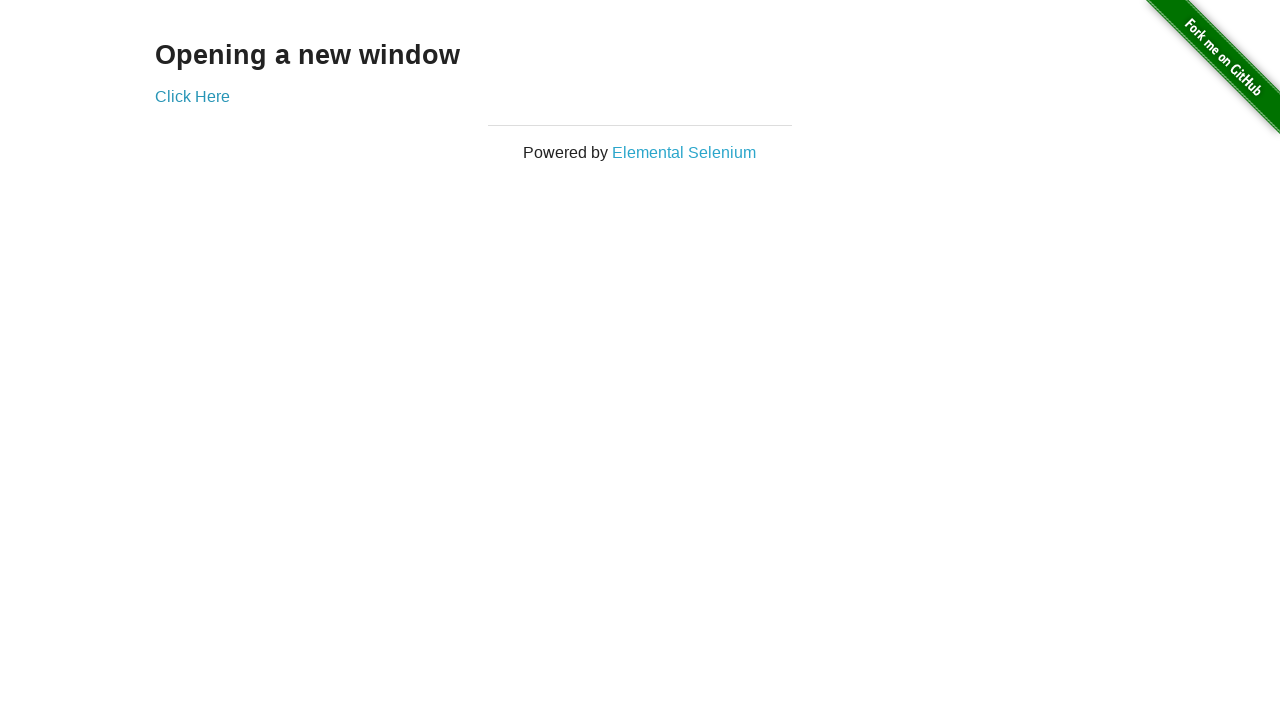

Clicked 'Click Here' link to open second new window at (192, 96) on a:has-text('Click Here')
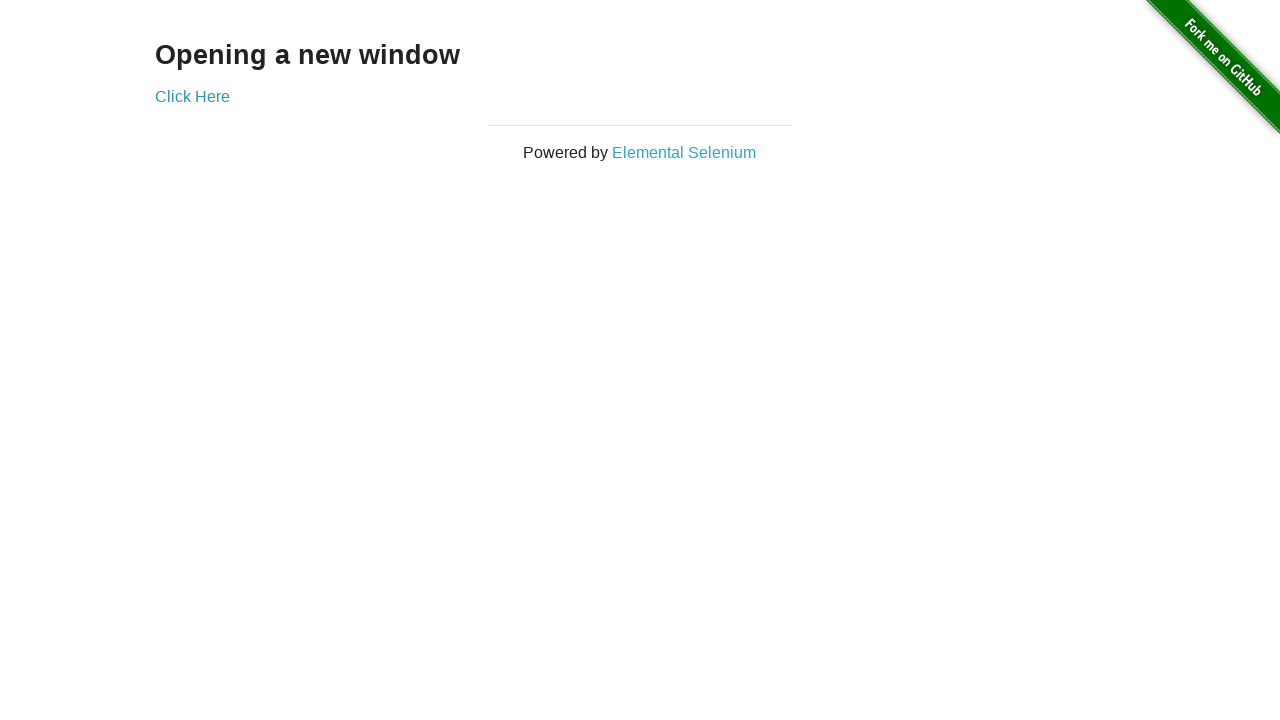

Verified multiple windows are open: 3 total windows
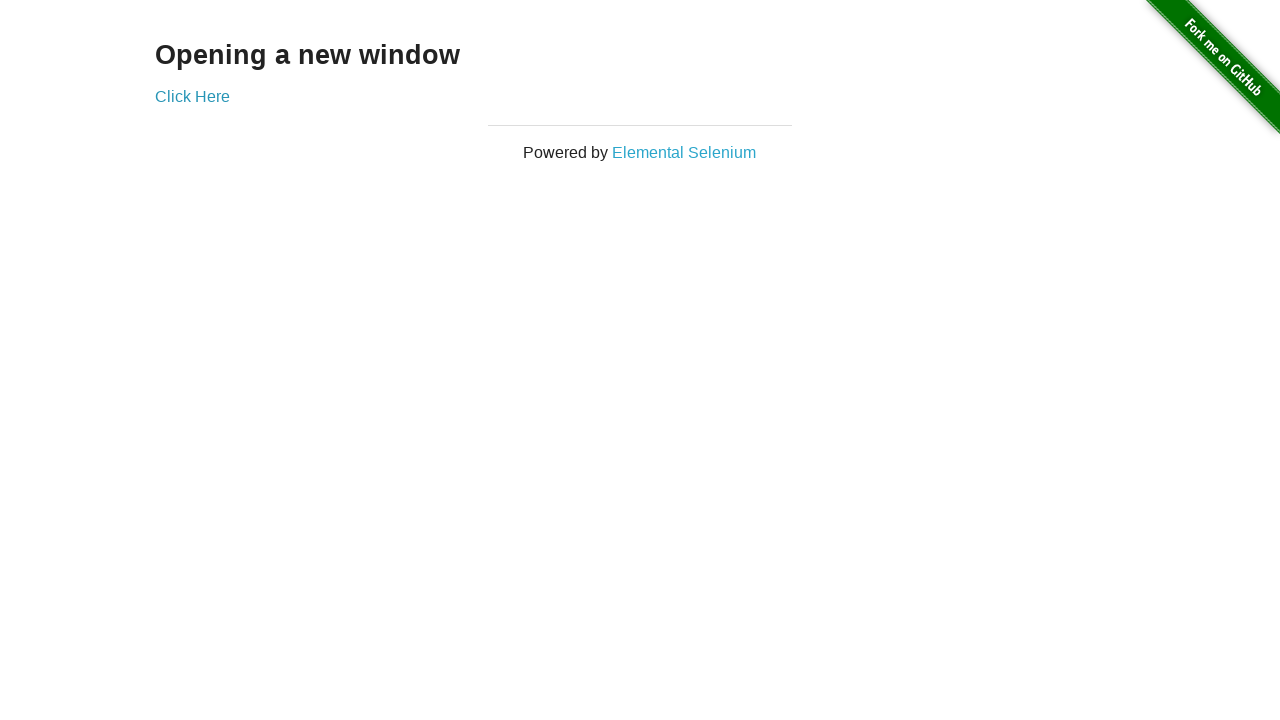

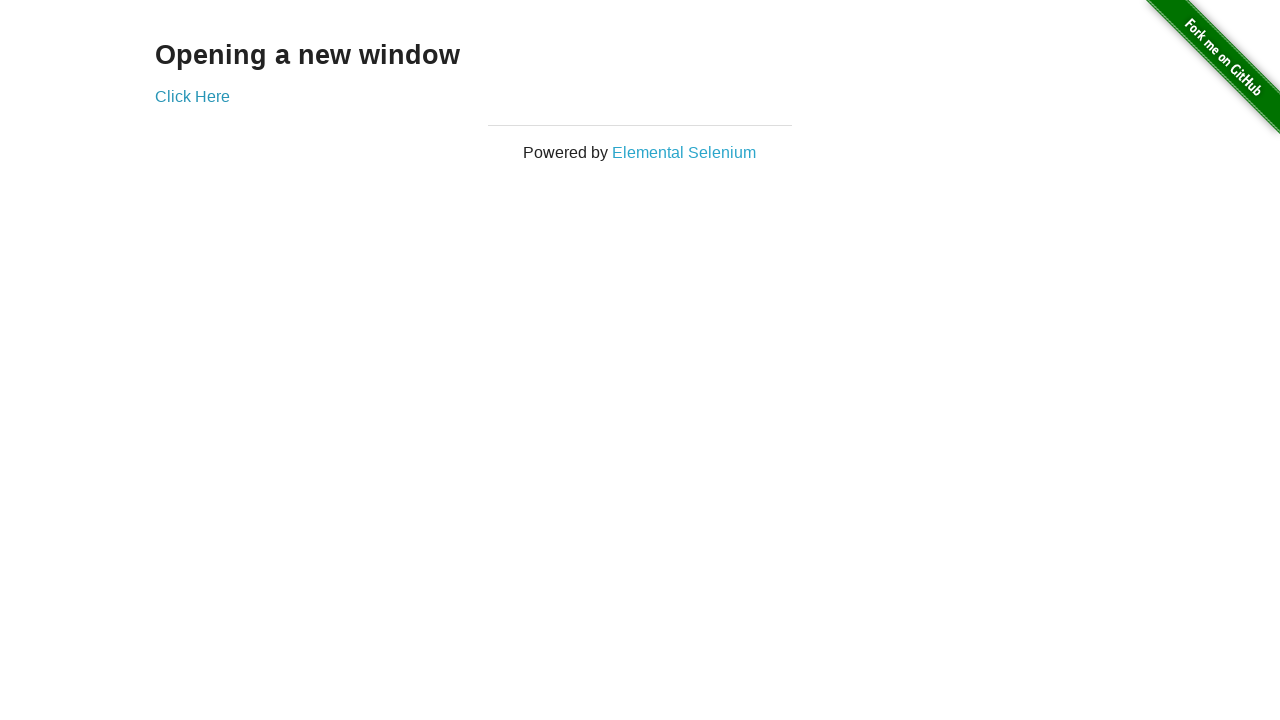